Tests that the Clear completed button displays correct text after completing an item

Starting URL: https://demo.playwright.dev/todomvc

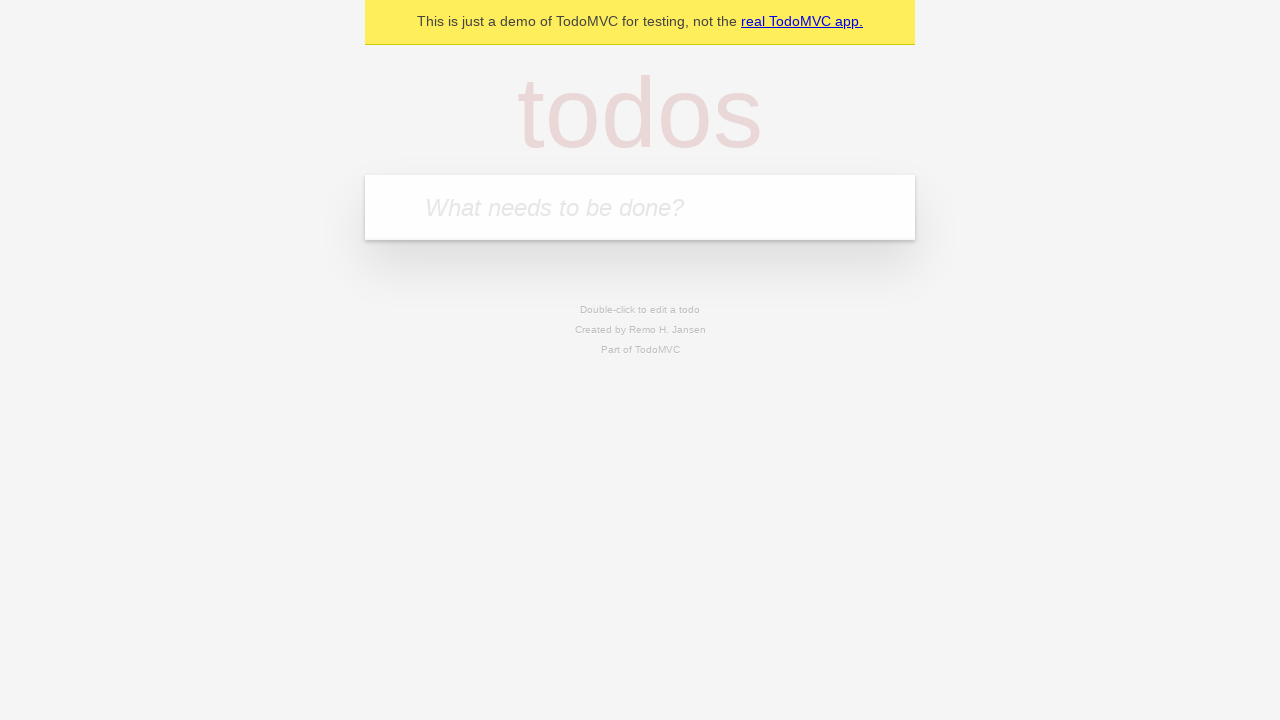

Filled todo input with 'buy some cheese' on internal:attr=[placeholder="What needs to be done?"i]
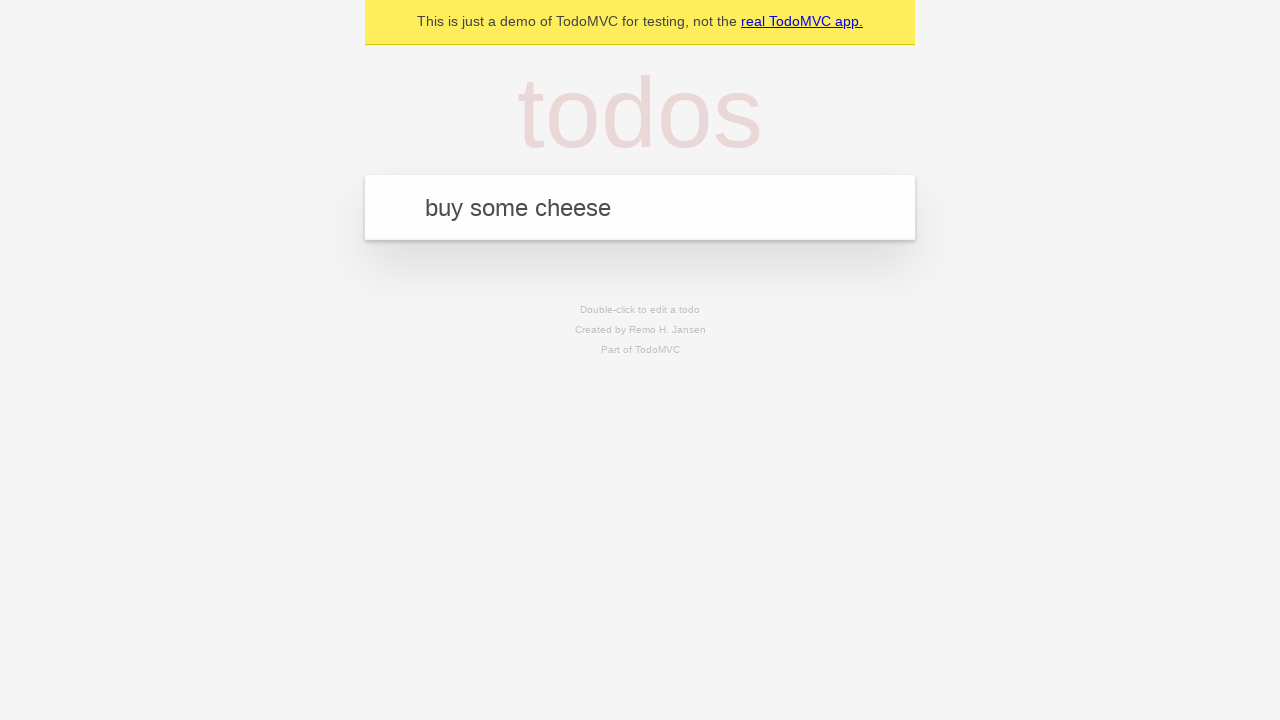

Pressed Enter to add first todo item on internal:attr=[placeholder="What needs to be done?"i]
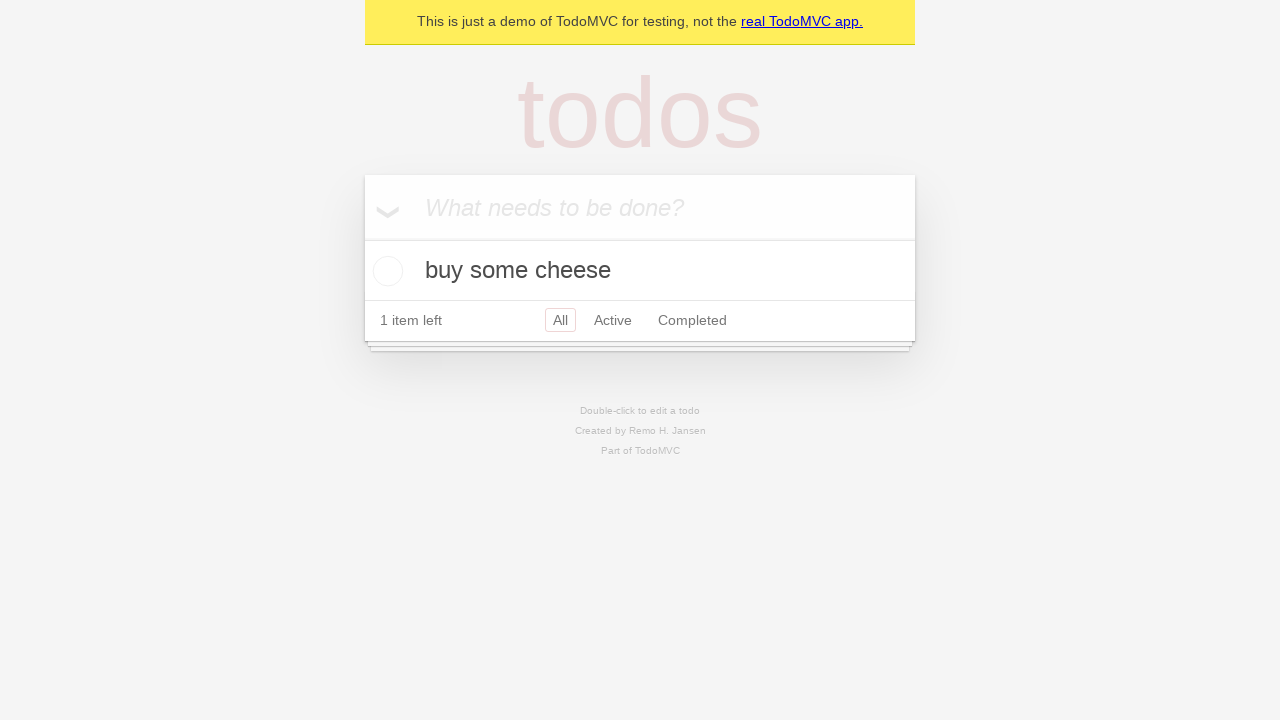

Filled todo input with 'feed the cat' on internal:attr=[placeholder="What needs to be done?"i]
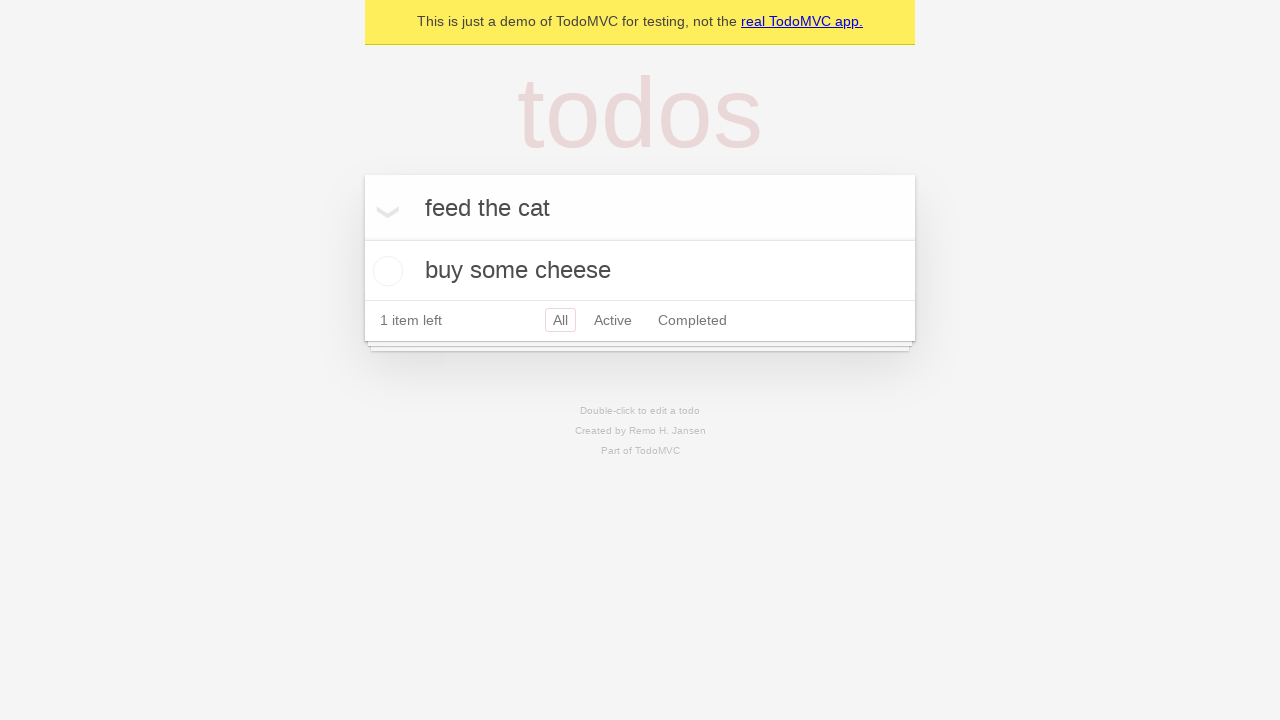

Pressed Enter to add second todo item on internal:attr=[placeholder="What needs to be done?"i]
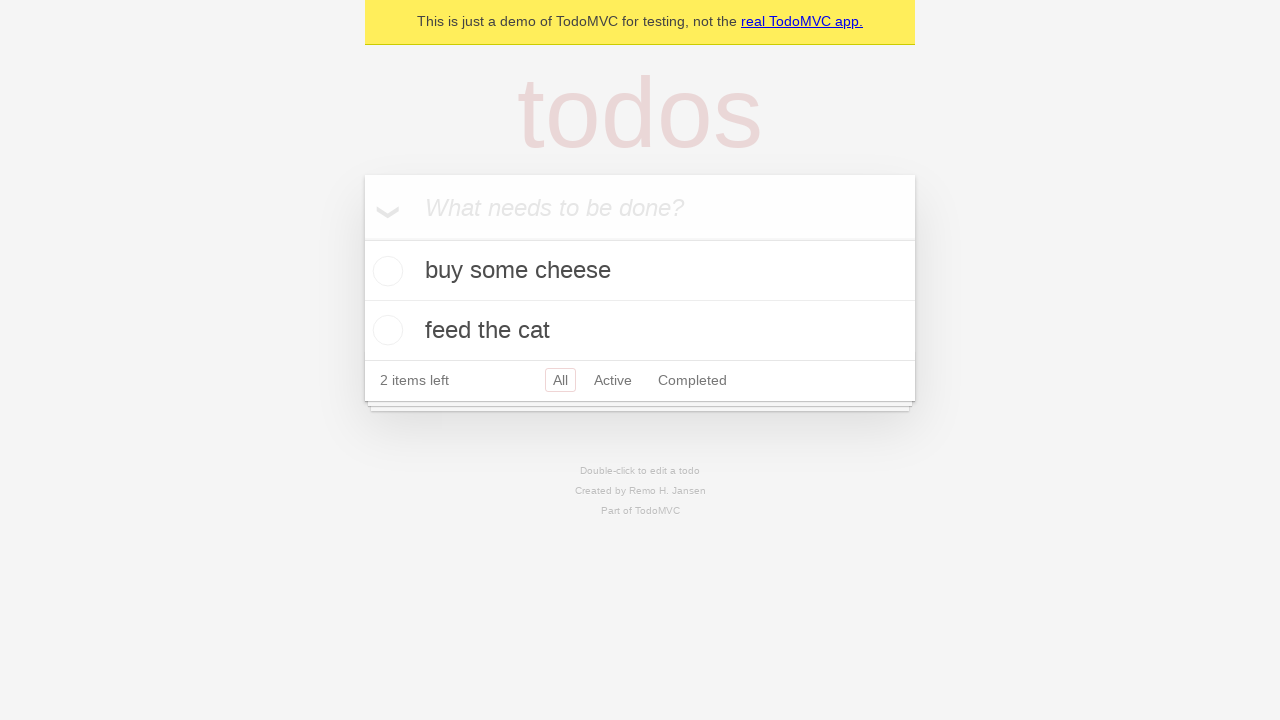

Filled todo input with 'book a doctors appointment' on internal:attr=[placeholder="What needs to be done?"i]
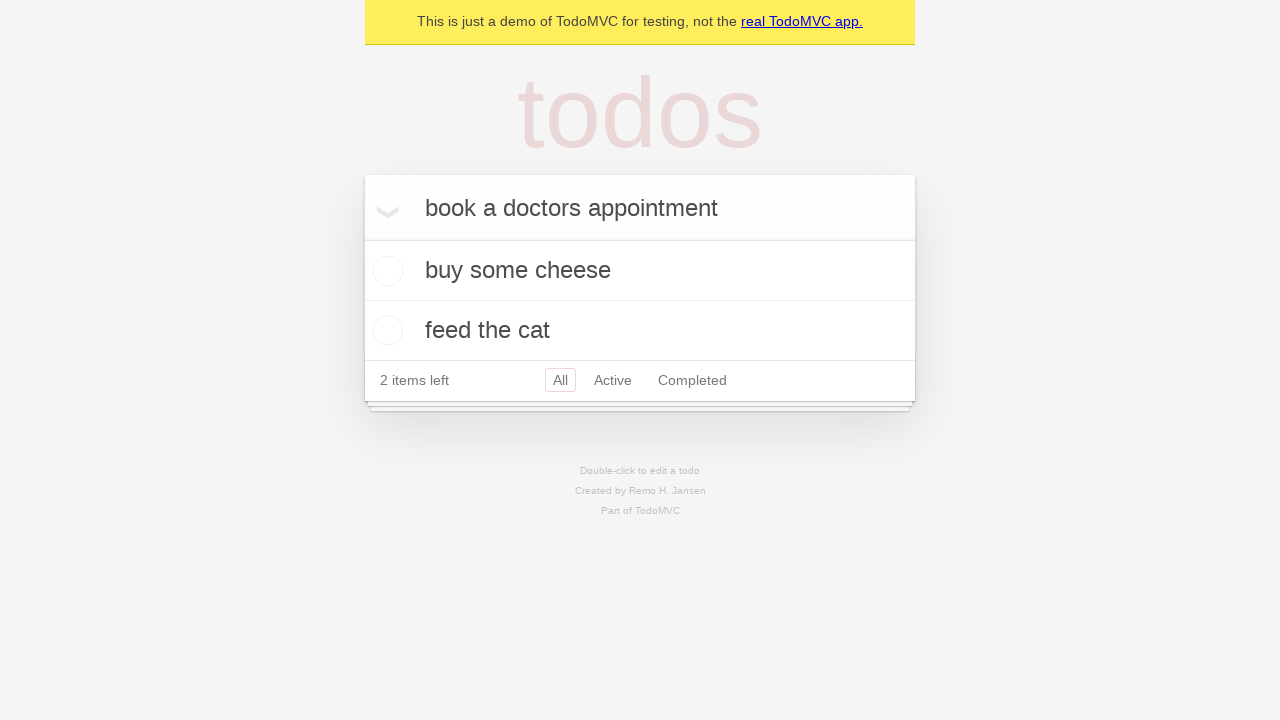

Pressed Enter to add third todo item on internal:attr=[placeholder="What needs to be done?"i]
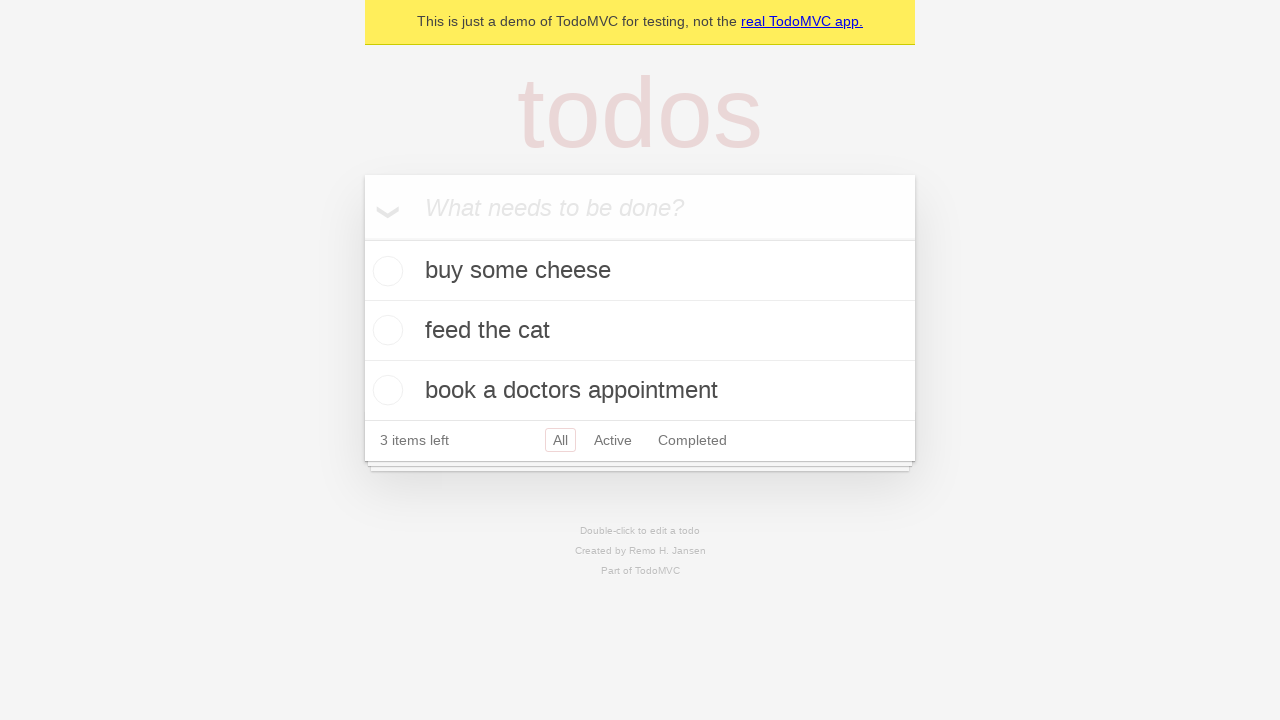

Checked the first todo item as completed at (385, 271) on .todo-list li .toggle >> nth=0
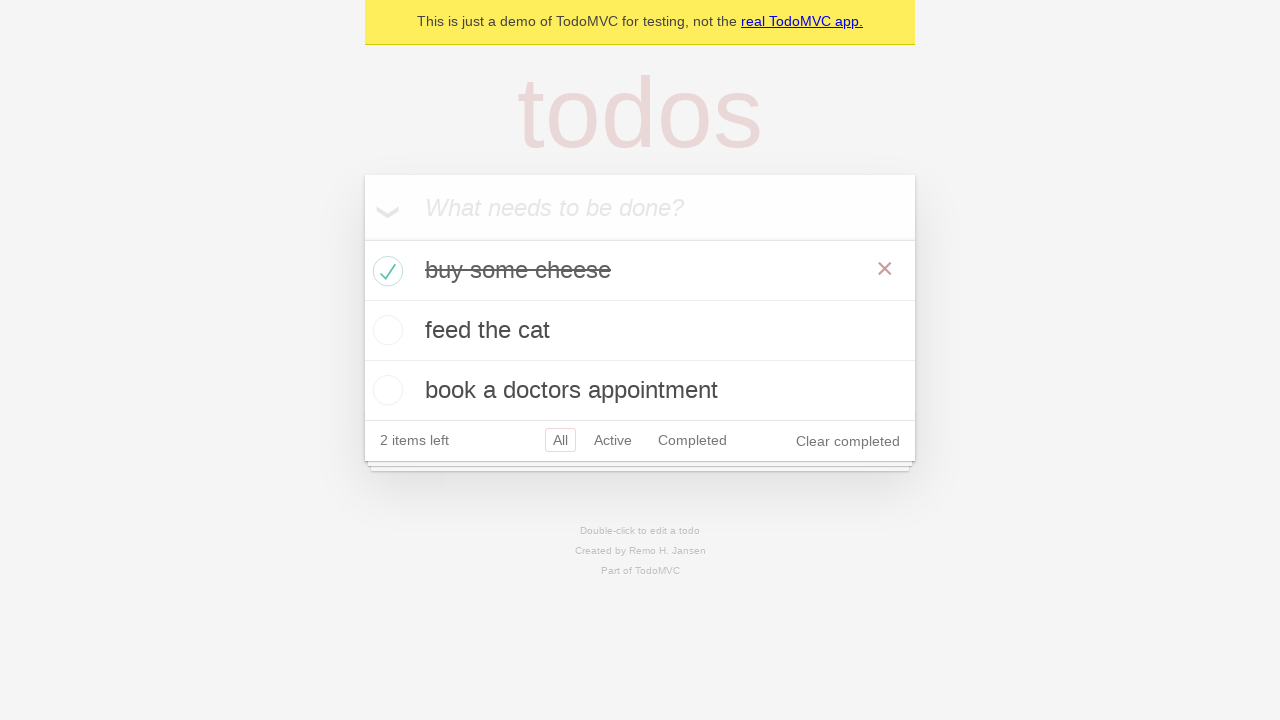

Clear completed button appeared after marking first item complete
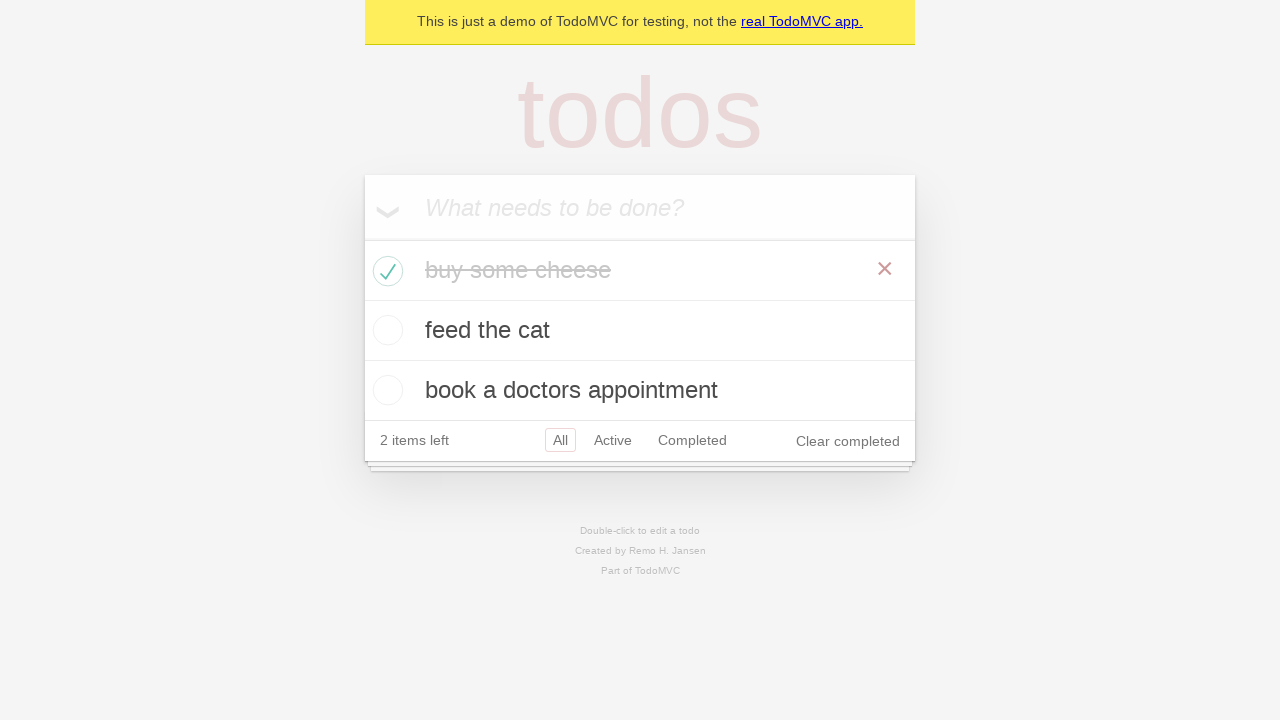

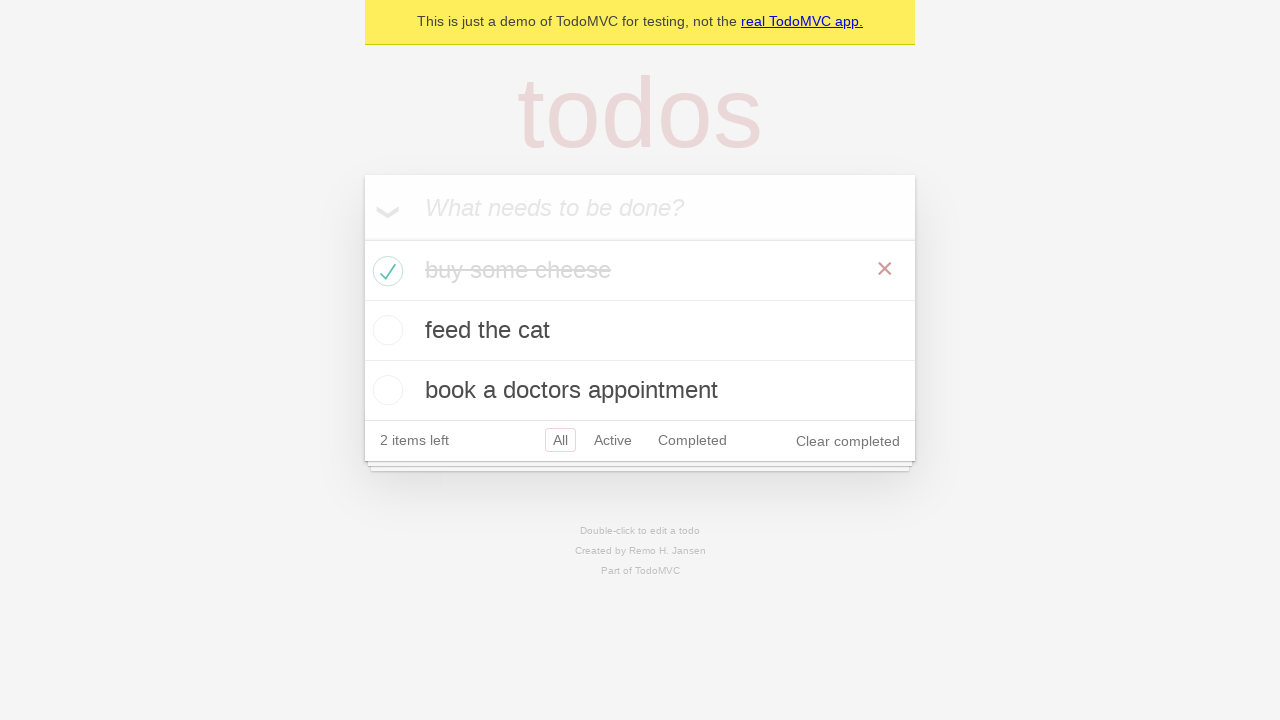